Navigates to DemoBlaze e-commerce site and verifies that product listings with device names and prices are displayed on the homepage.

Starting URL: https://www.demoblaze.com/

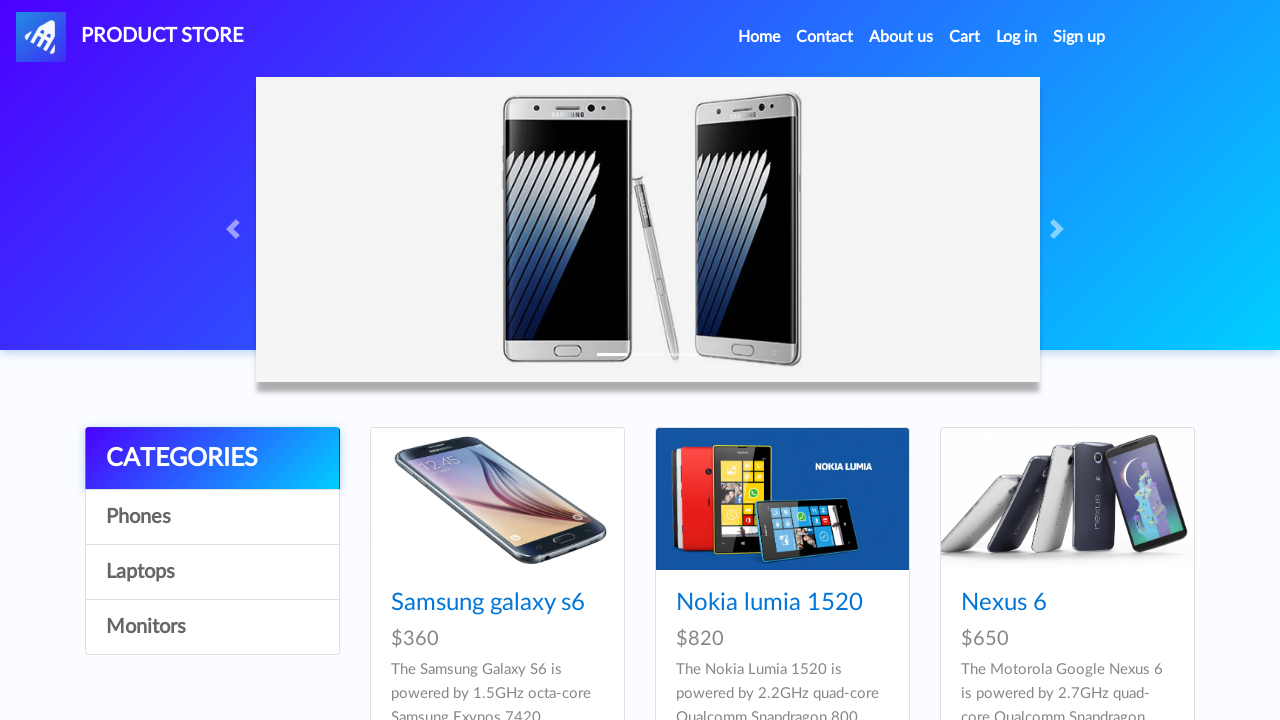

Navigated to DemoBlaze homepage
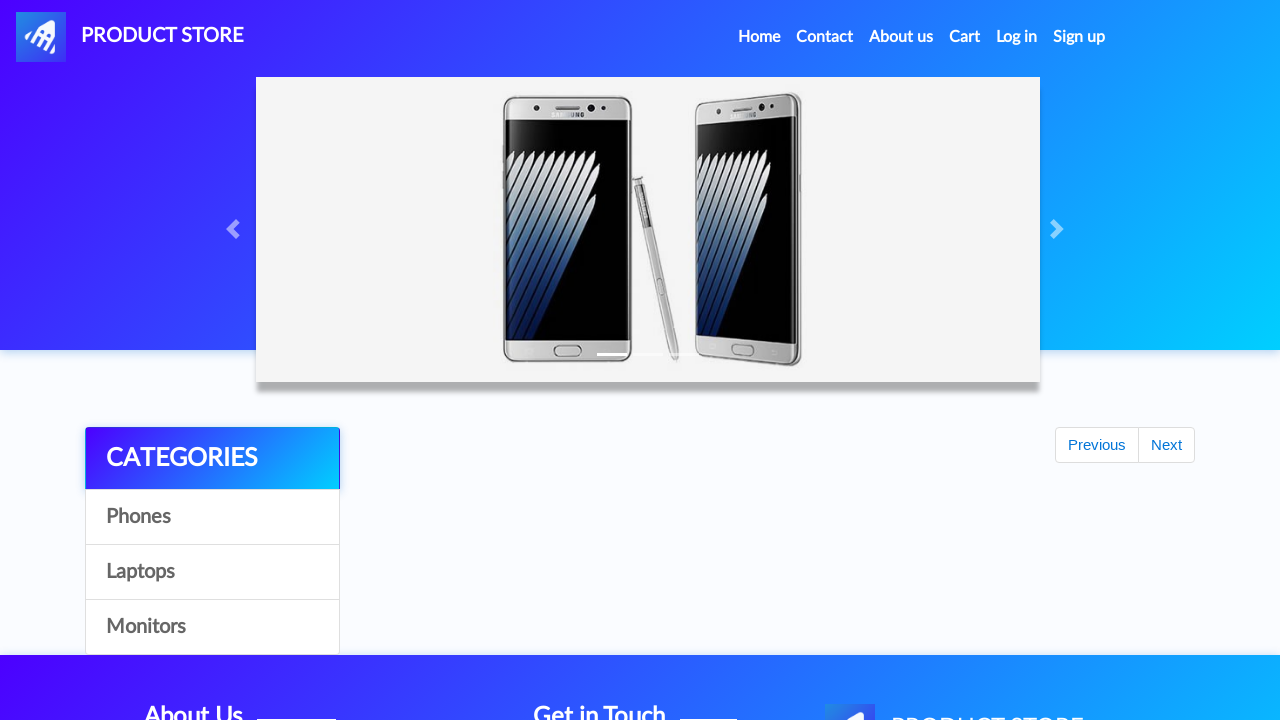

Product listings with device names loaded
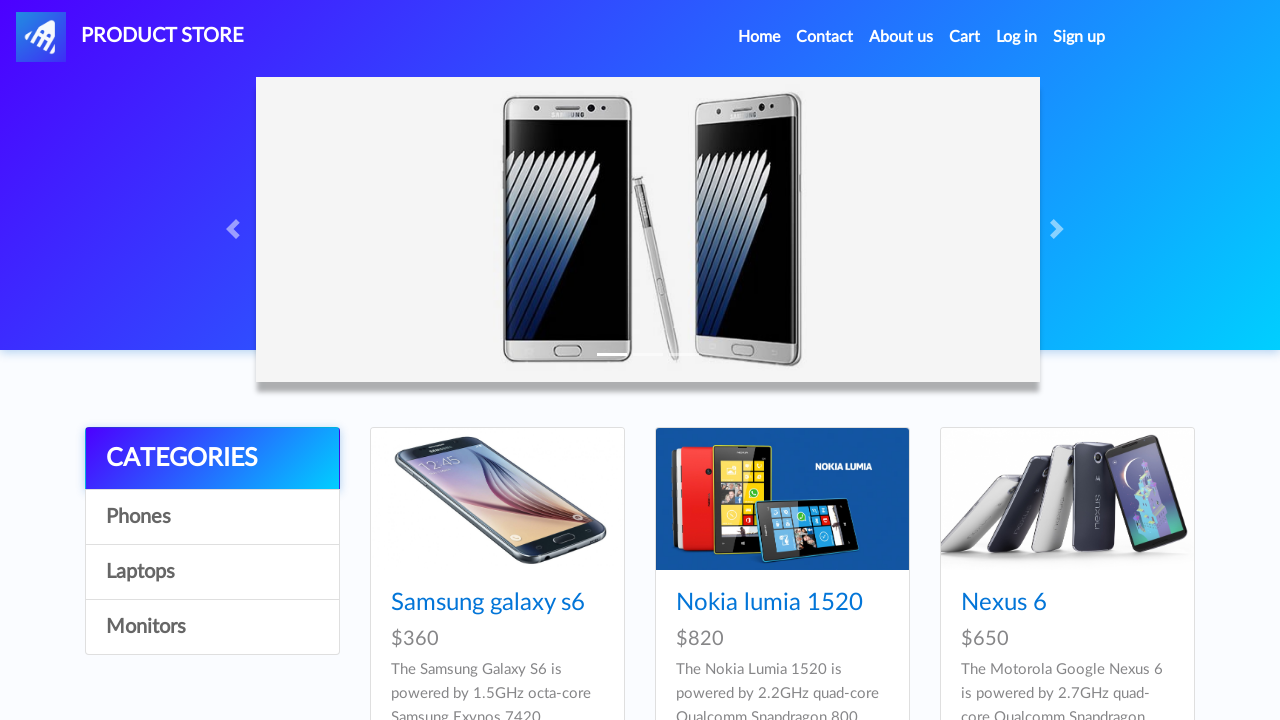

Product prices displayed
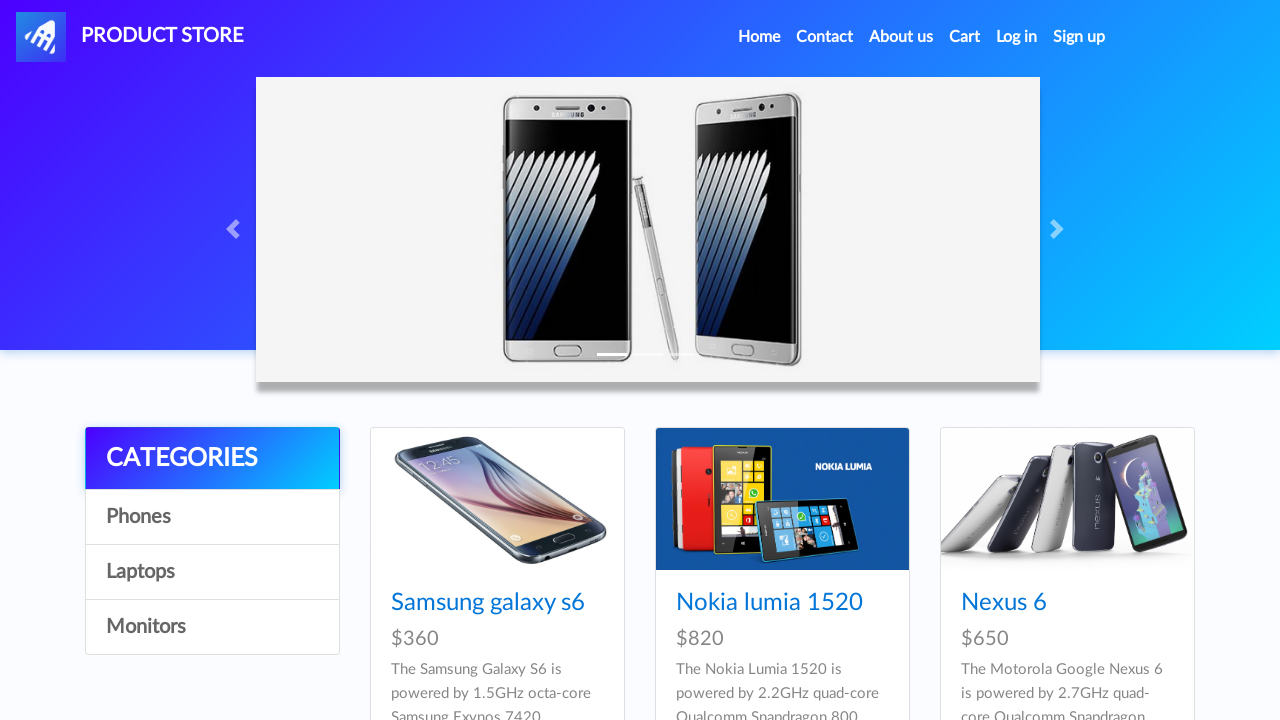

First product listing is visible
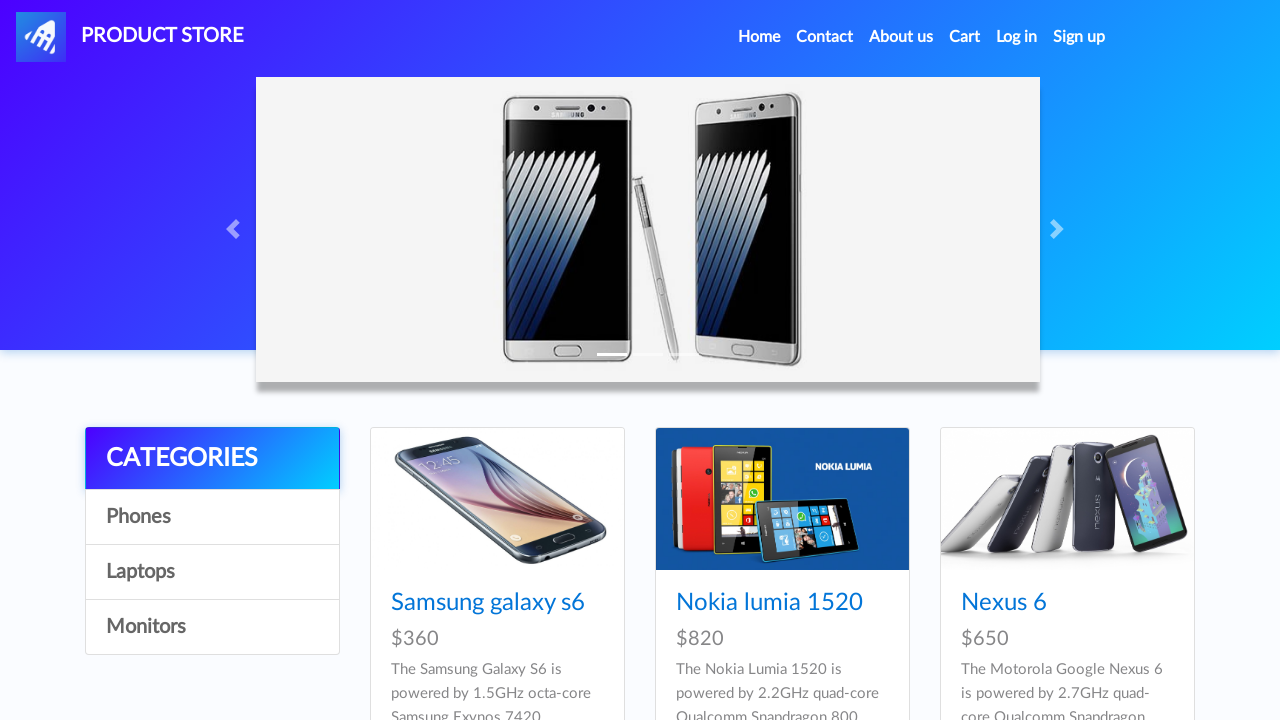

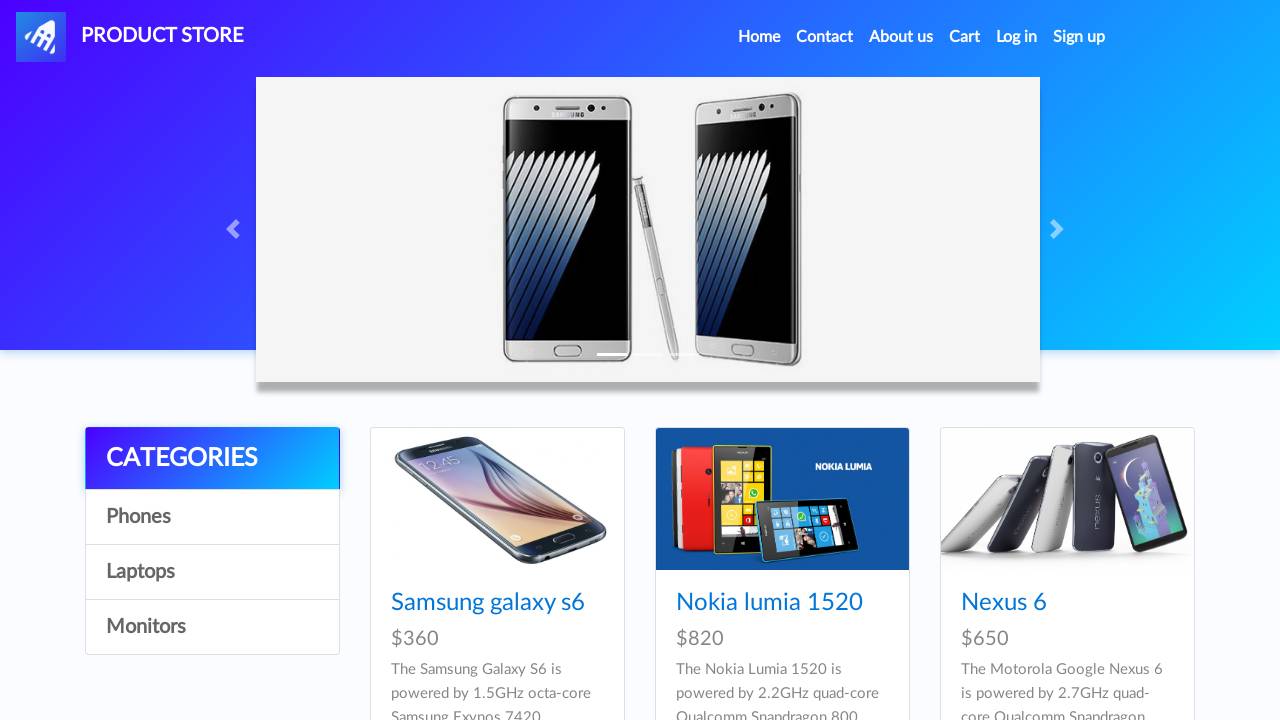